Tests marking a single task as completed by clicking its toggle checkbox.

Starting URL: https://todomvc.com/examples/react/dist

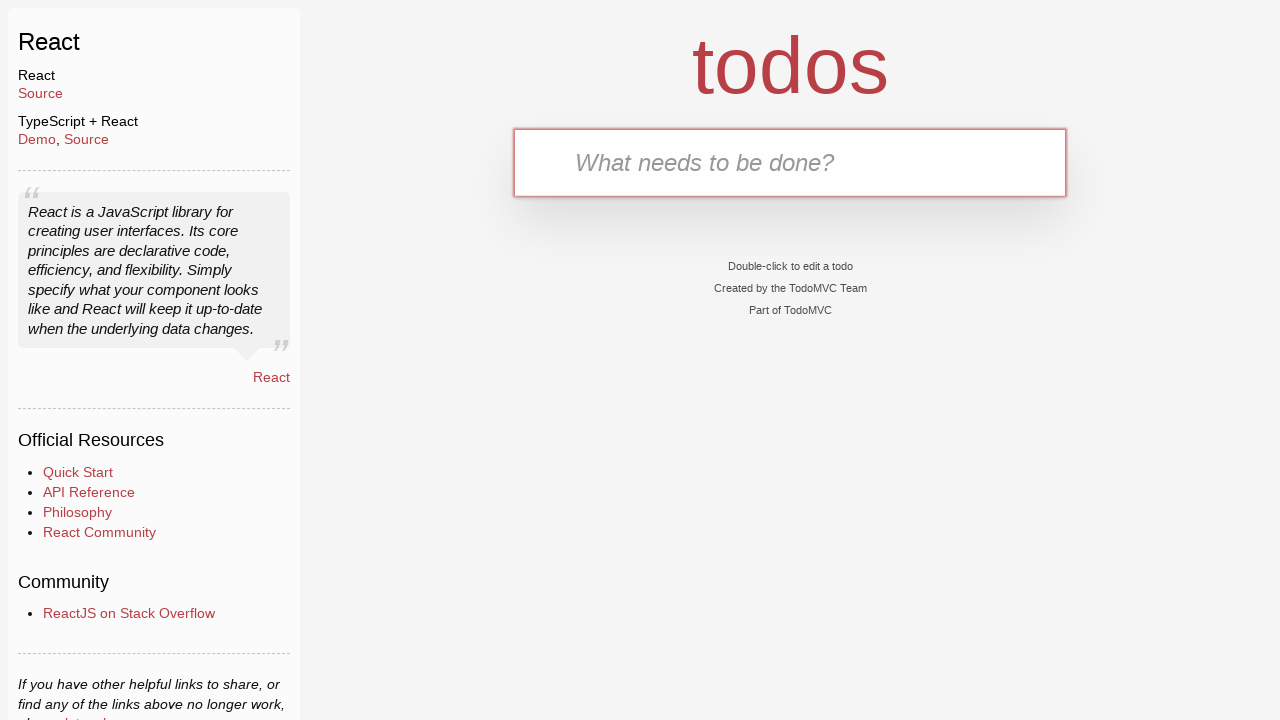

Filled task input field with 'Complete this task' on internal:attr=[placeholder="What needs to be done?"i]
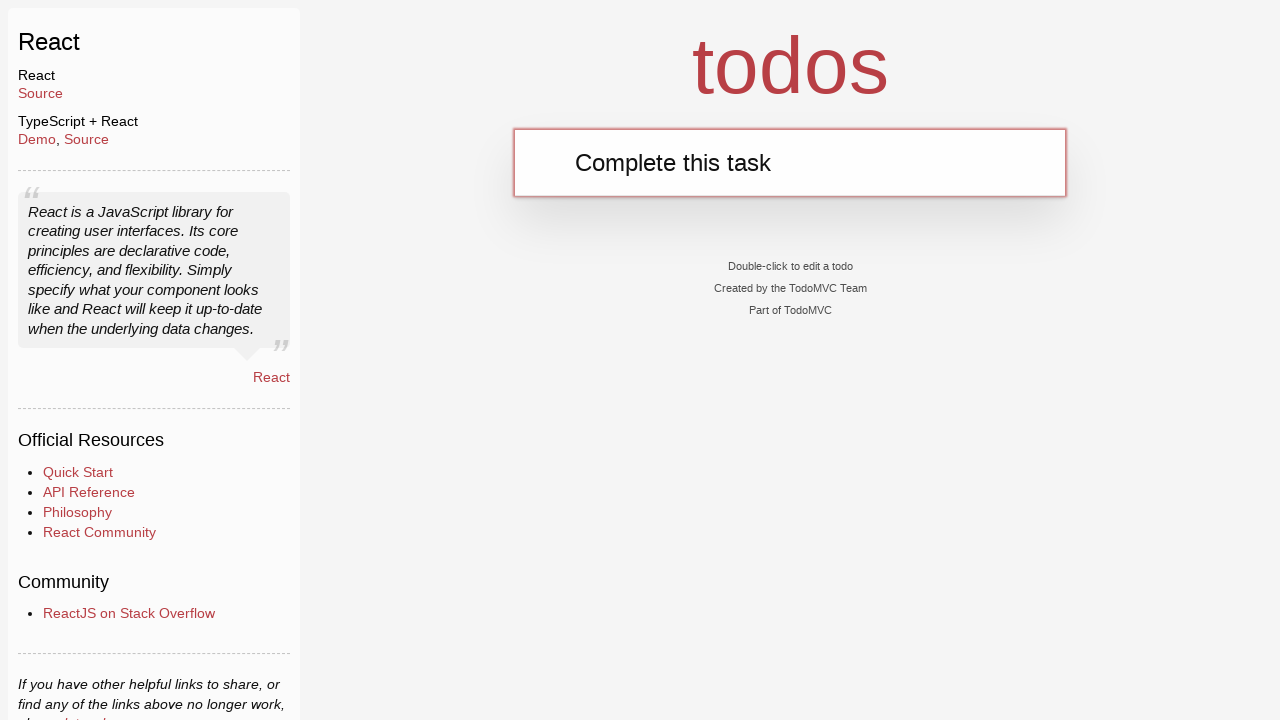

Pressed Enter to add the task on internal:attr=[placeholder="What needs to be done?"i]
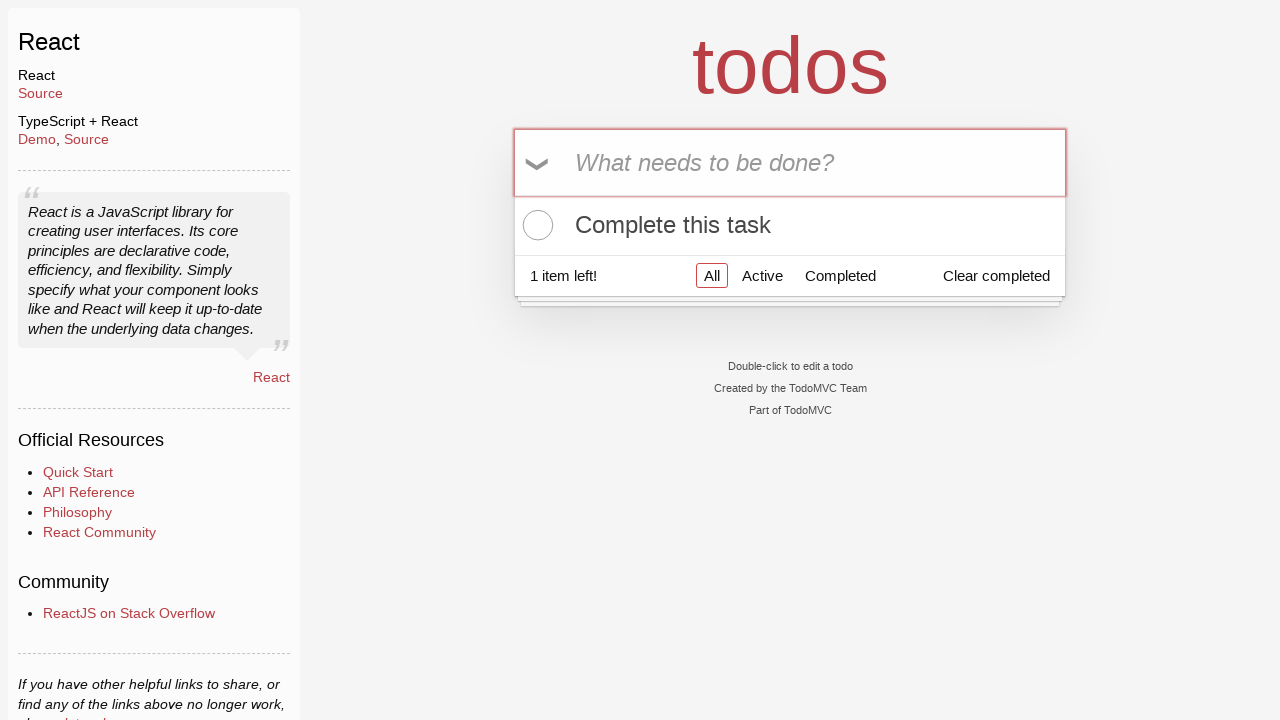

Clicked the task toggle checkbox to mark as completed at (535, 225) on .toggle
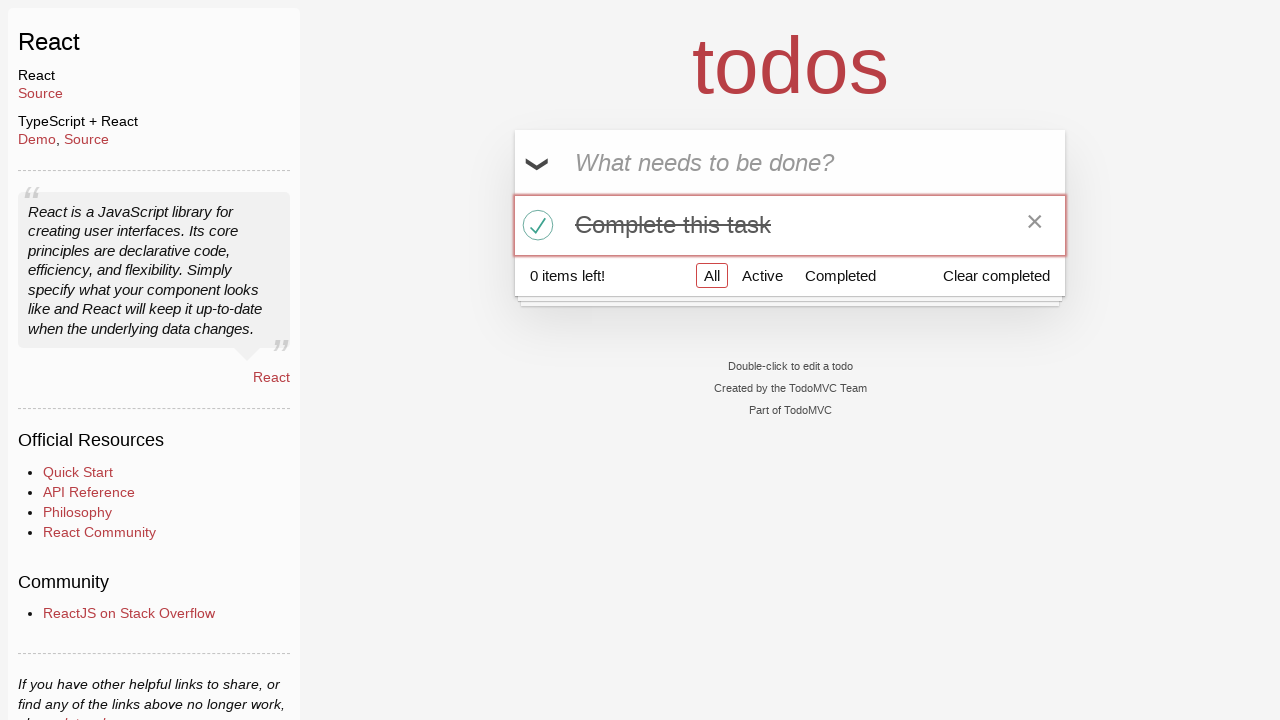

Verified task is marked as completed with .completed class
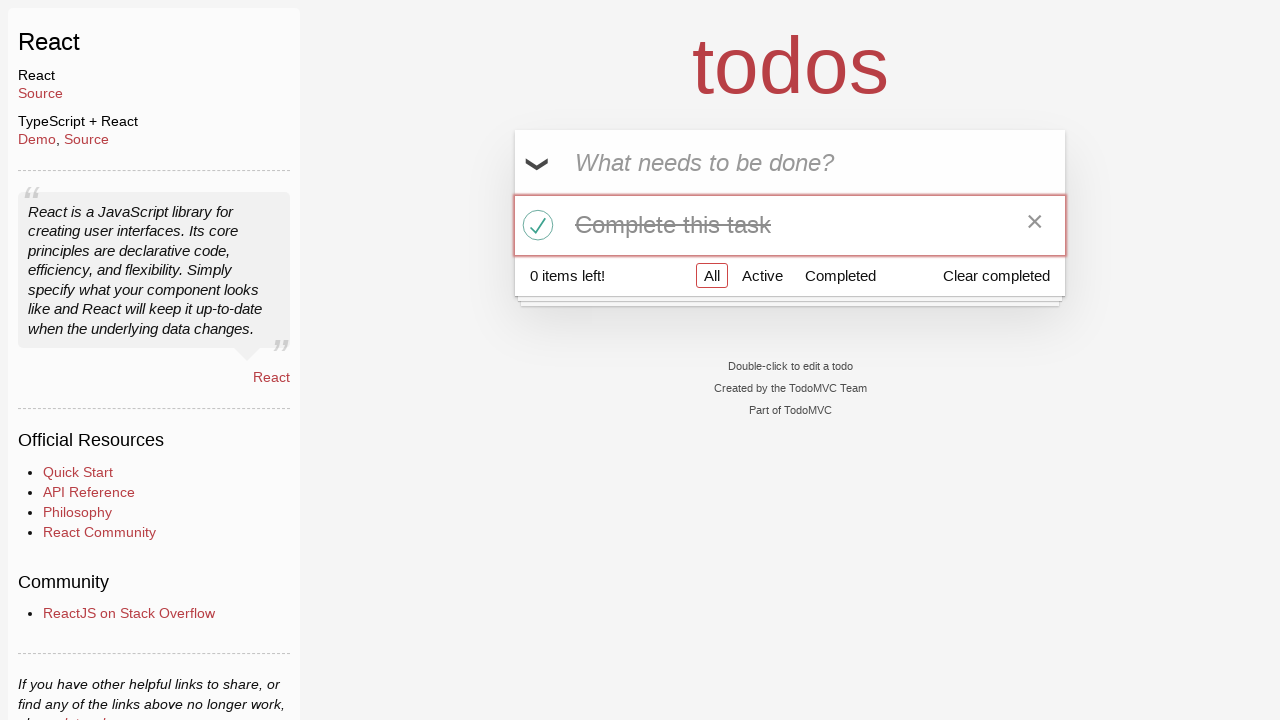

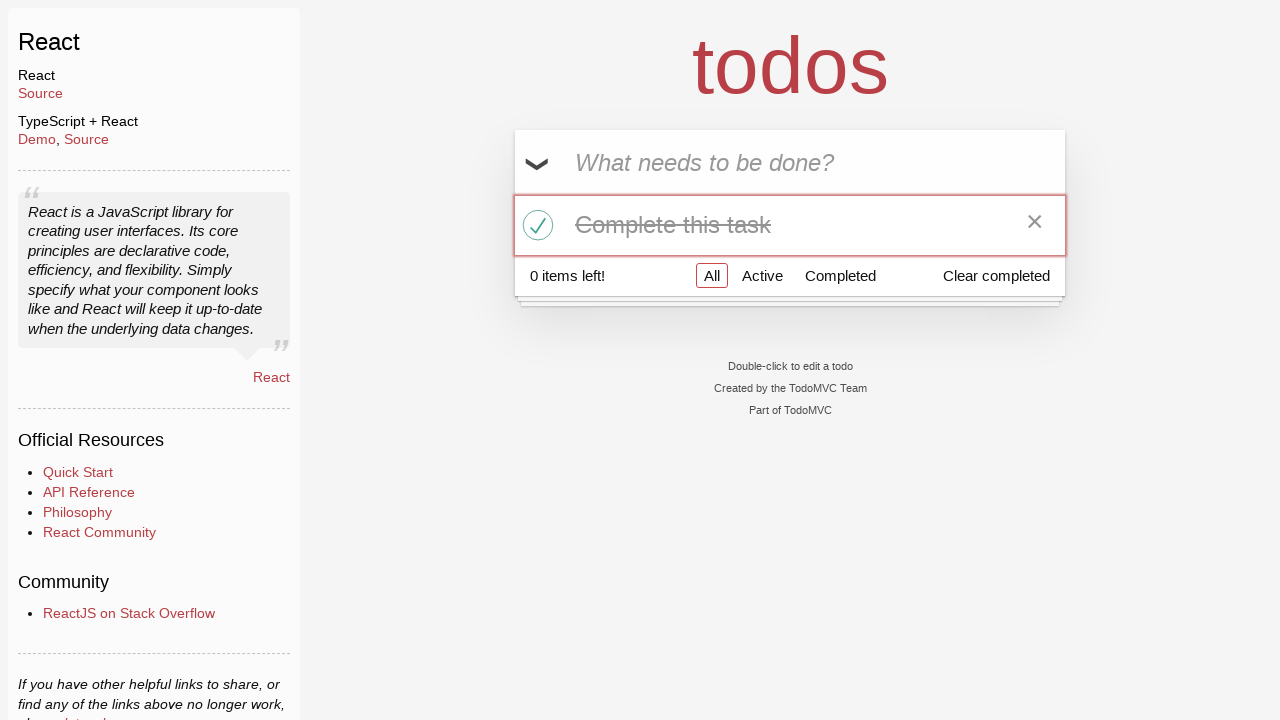